Tests moving mouse by offset from current pointer location

Starting URL: https://selenium.dev/selenium/web/mouse_interaction.html

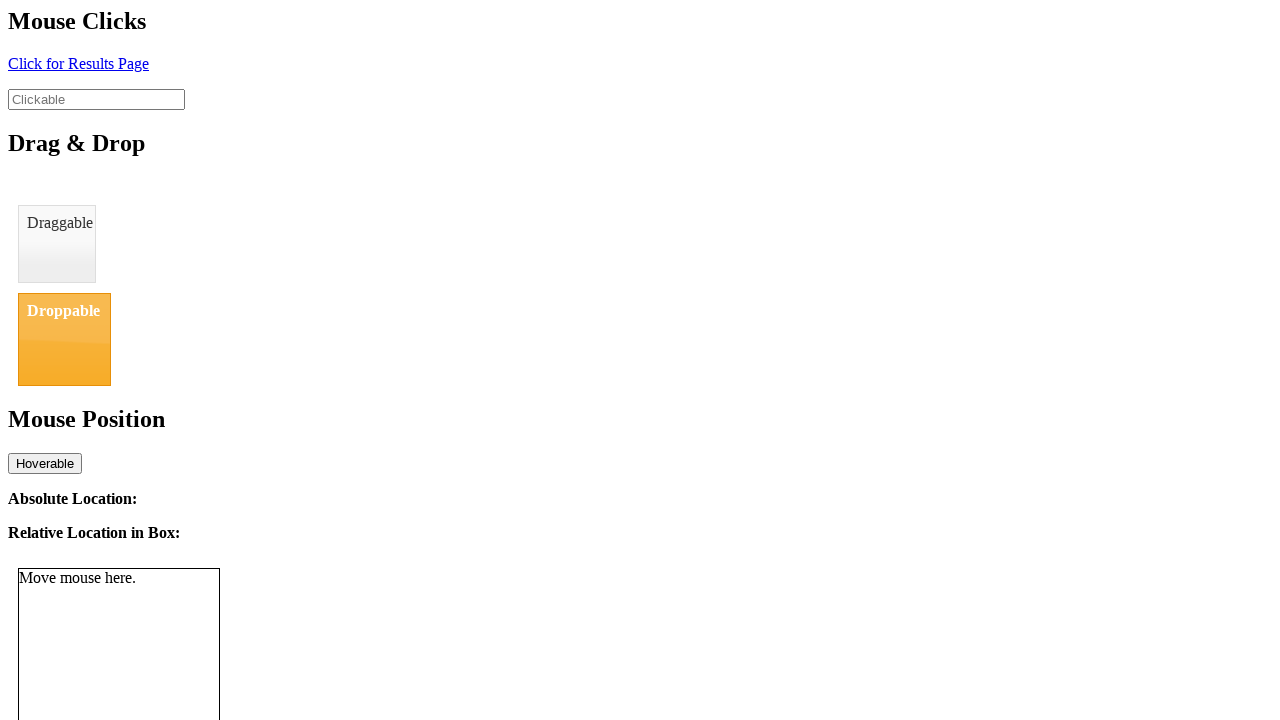

Moved mouse to initial position (8, 12) at (8, 12)
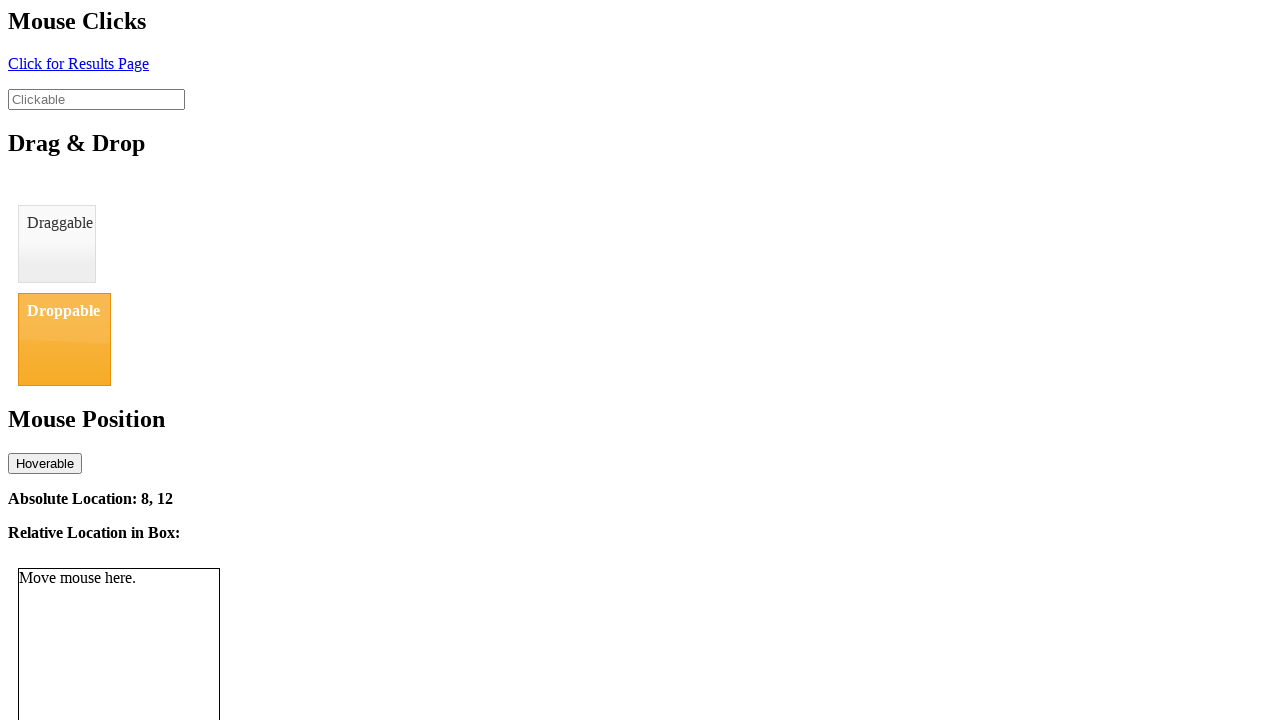

Moved mouse by offset (+13, +15) to new position (21, 27) at (21, 27)
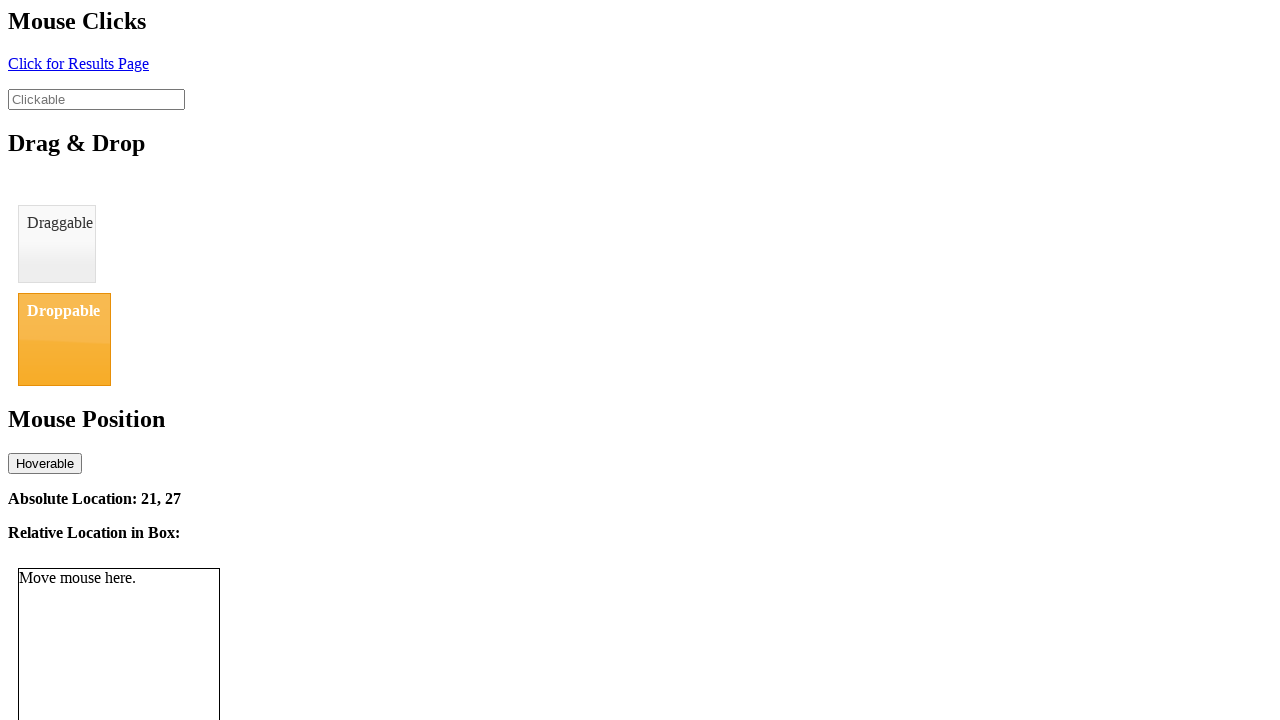

Location display element loaded and updated
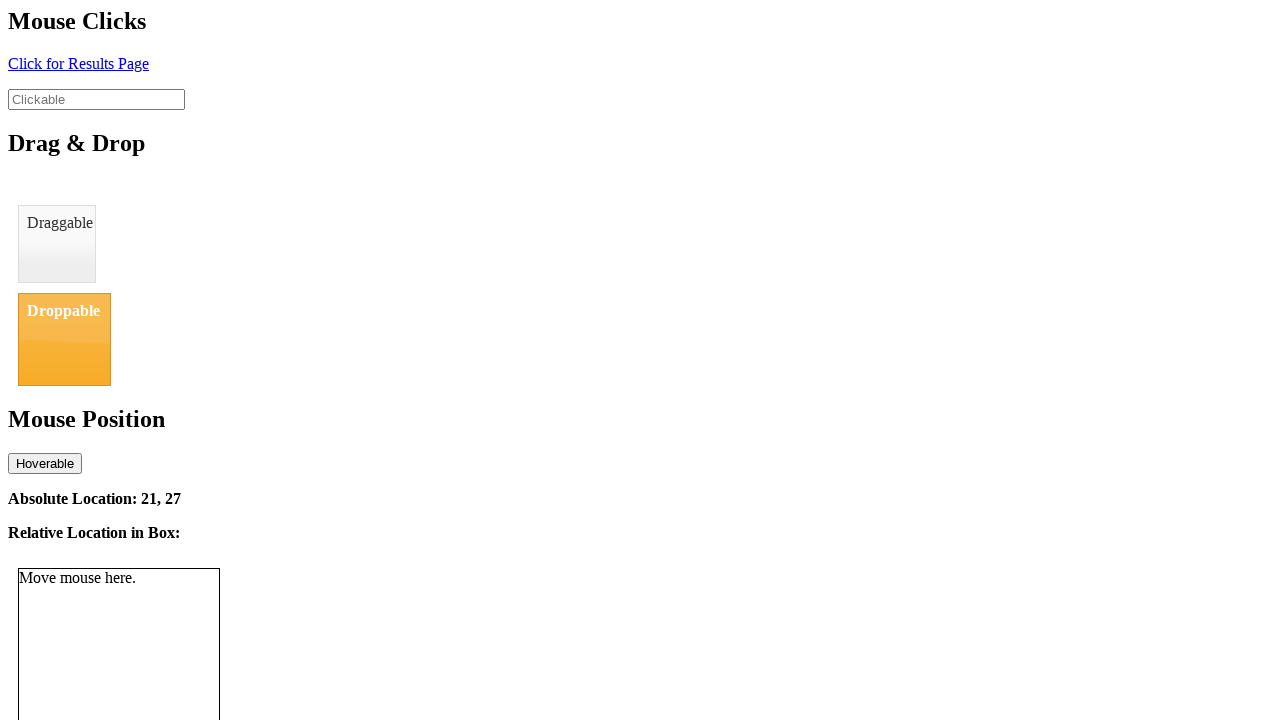

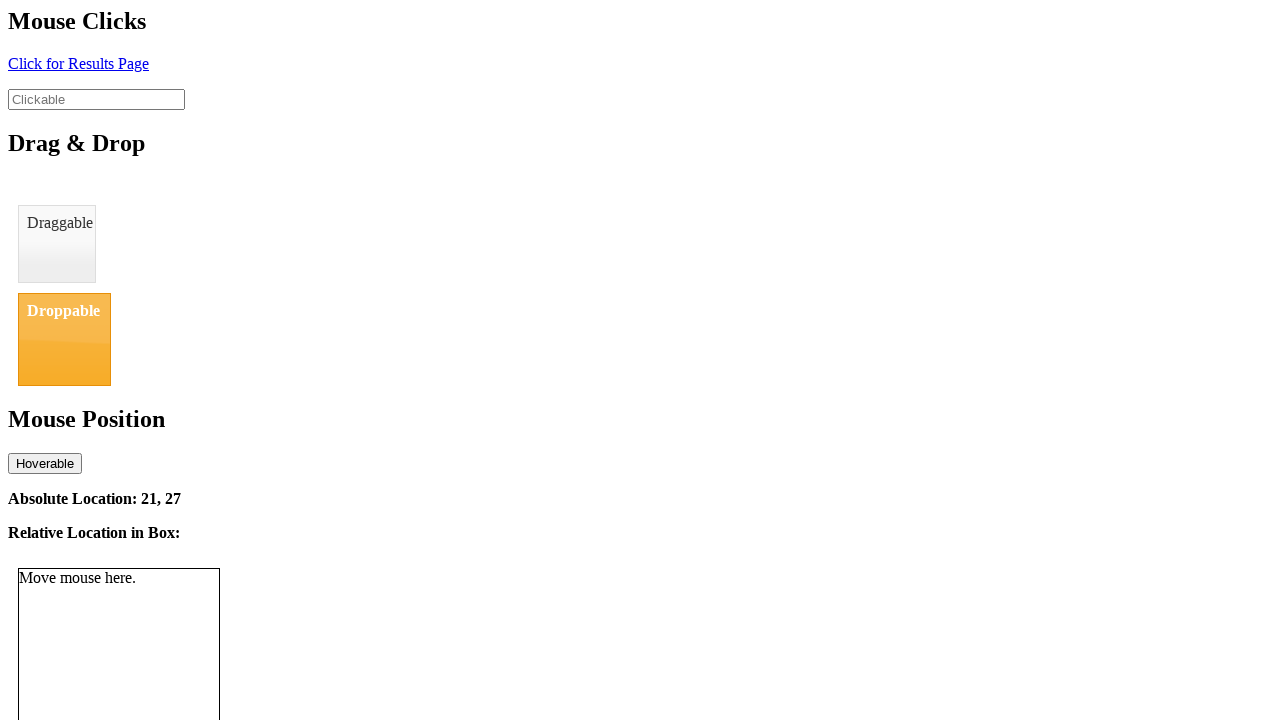